Tests left-click dropdown menu functionality by clicking on a dropdown button and verifying it expands

Starting URL: https://bonigarcia.dev/selenium-webdriver-java/dropdown-menu.html

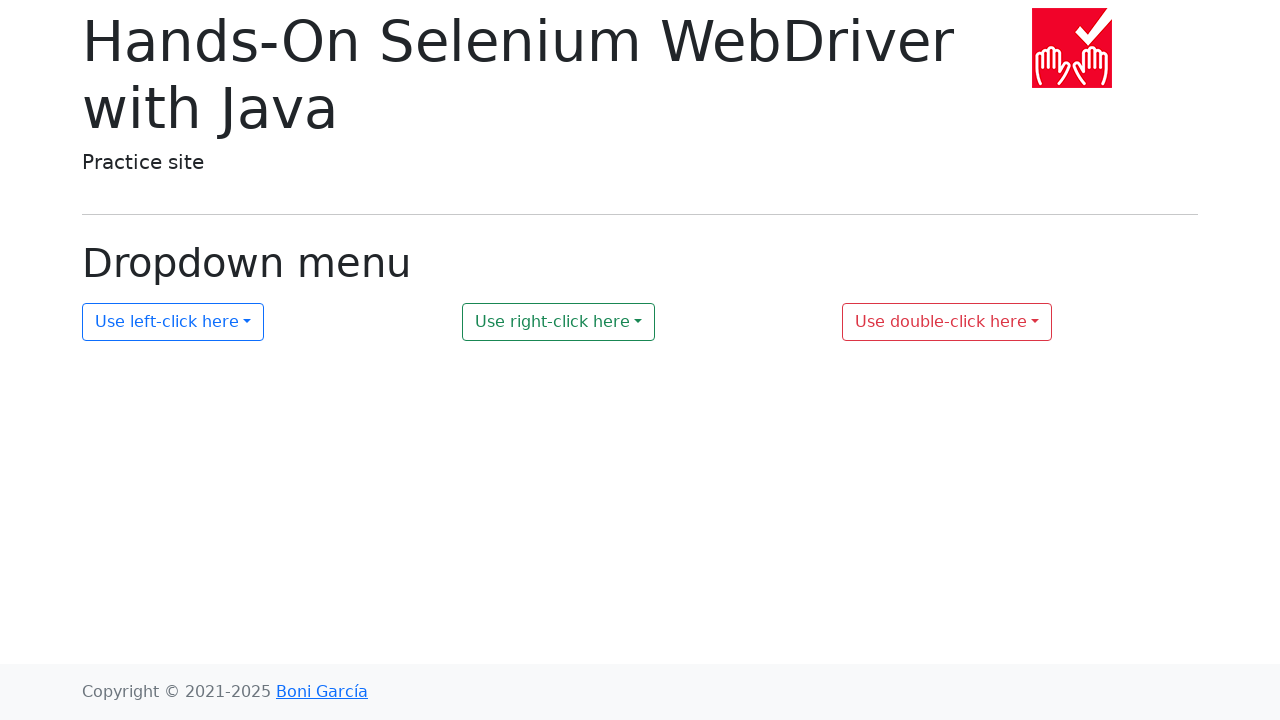

Clicked the left-click dropdown menu button (my-dropdown-1) at (173, 322) on button#my-dropdown-1
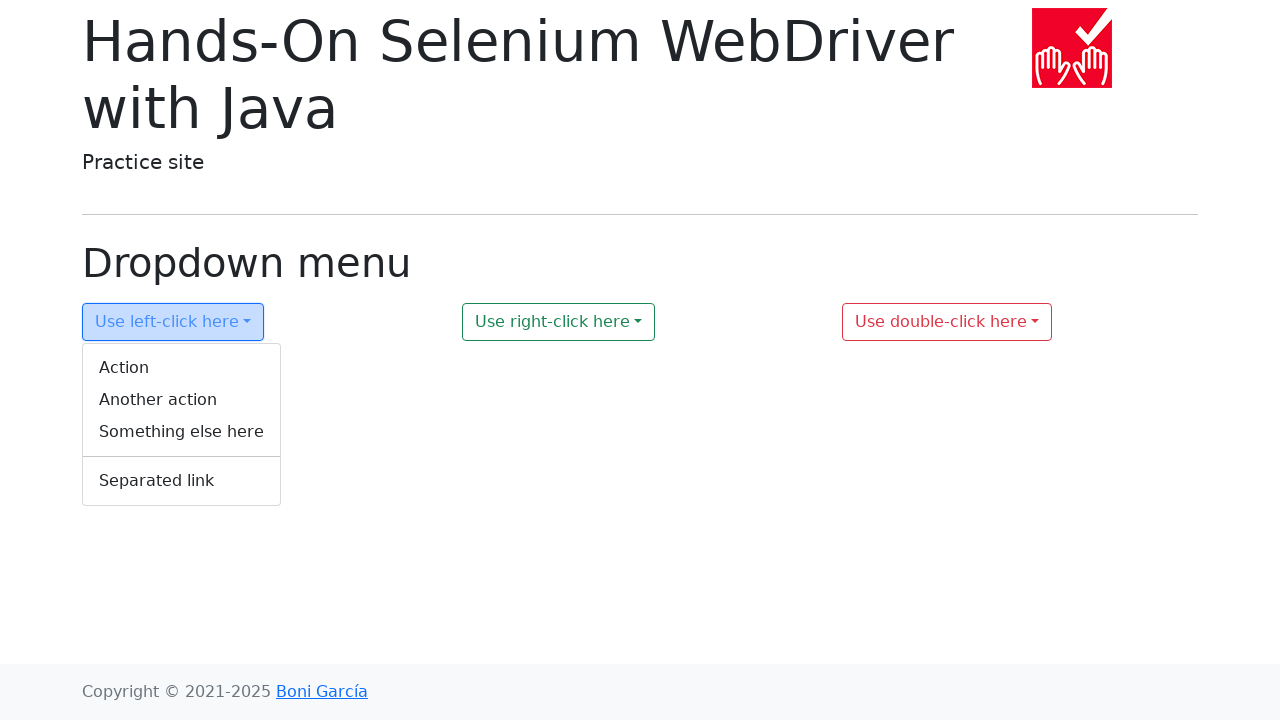

Verified the dropdown menu is expanded (aria-expanded = true)
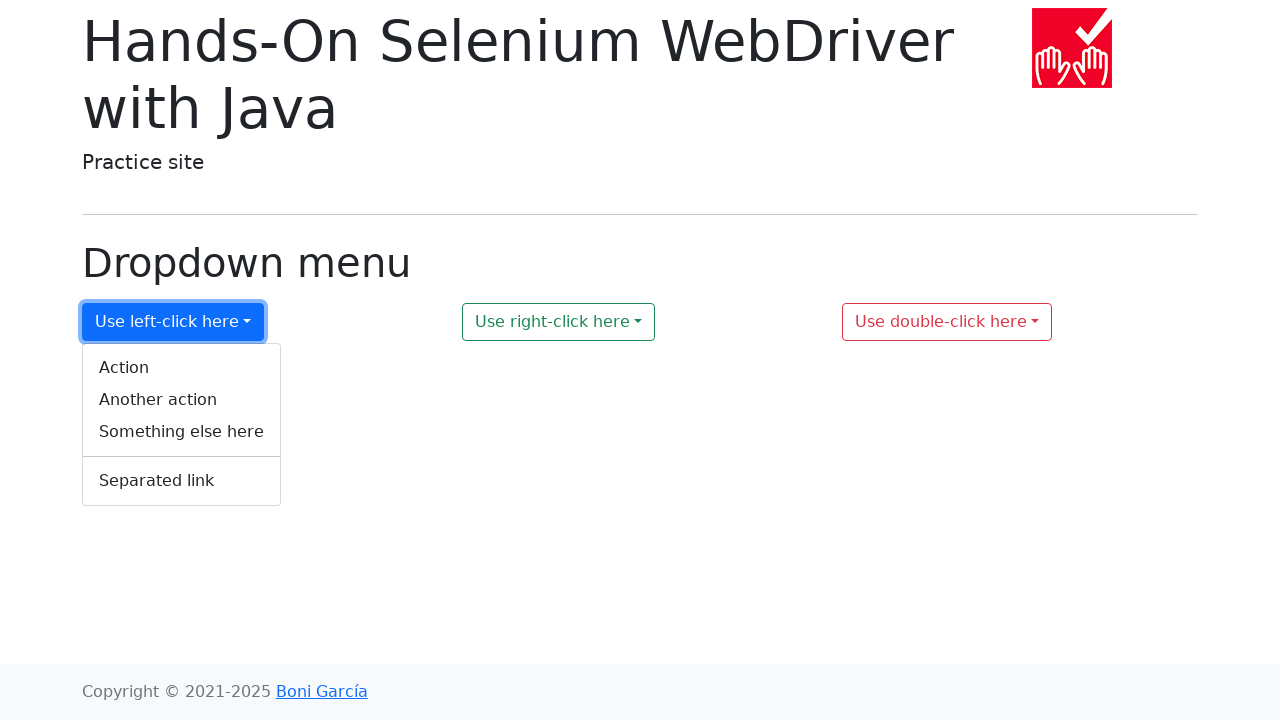

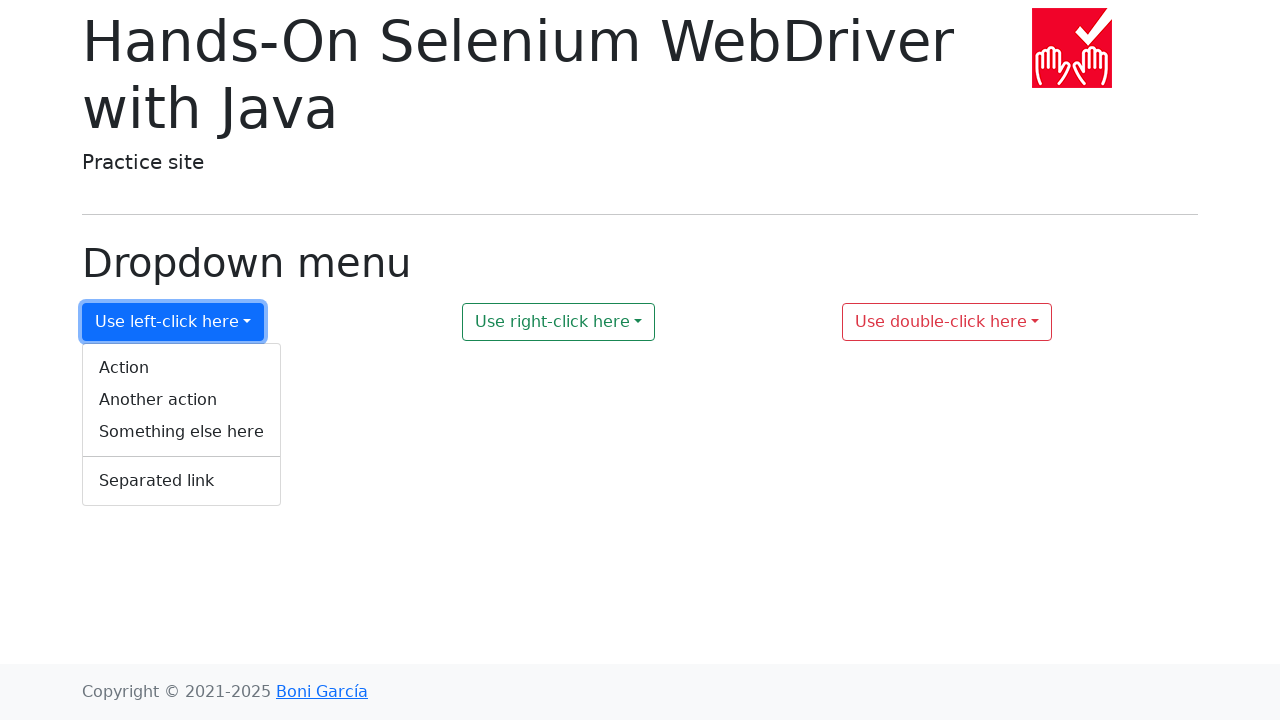